Tests working with multiple browser windows by storing the original window handle, clicking a link to open a new window, then iterating through window handles to find and switch to the new window, verifying titles for both windows.

Starting URL: https://the-internet.herokuapp.com/windows

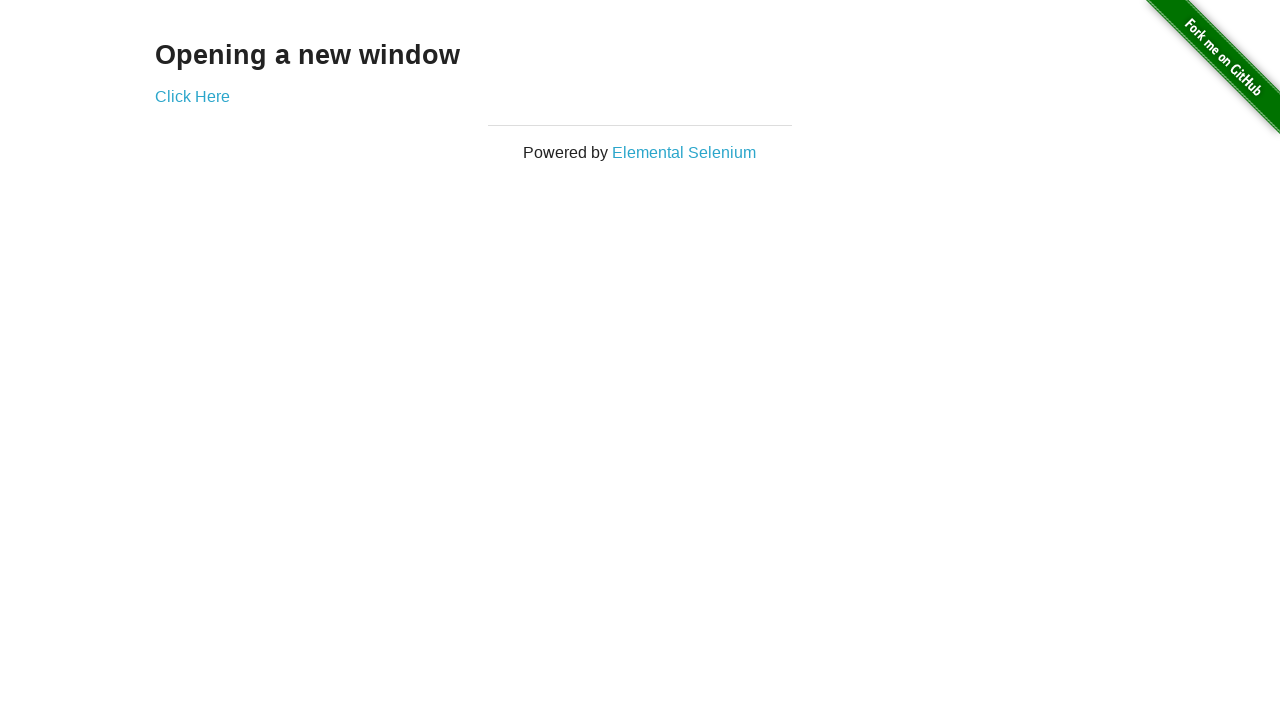

Stored reference to original page
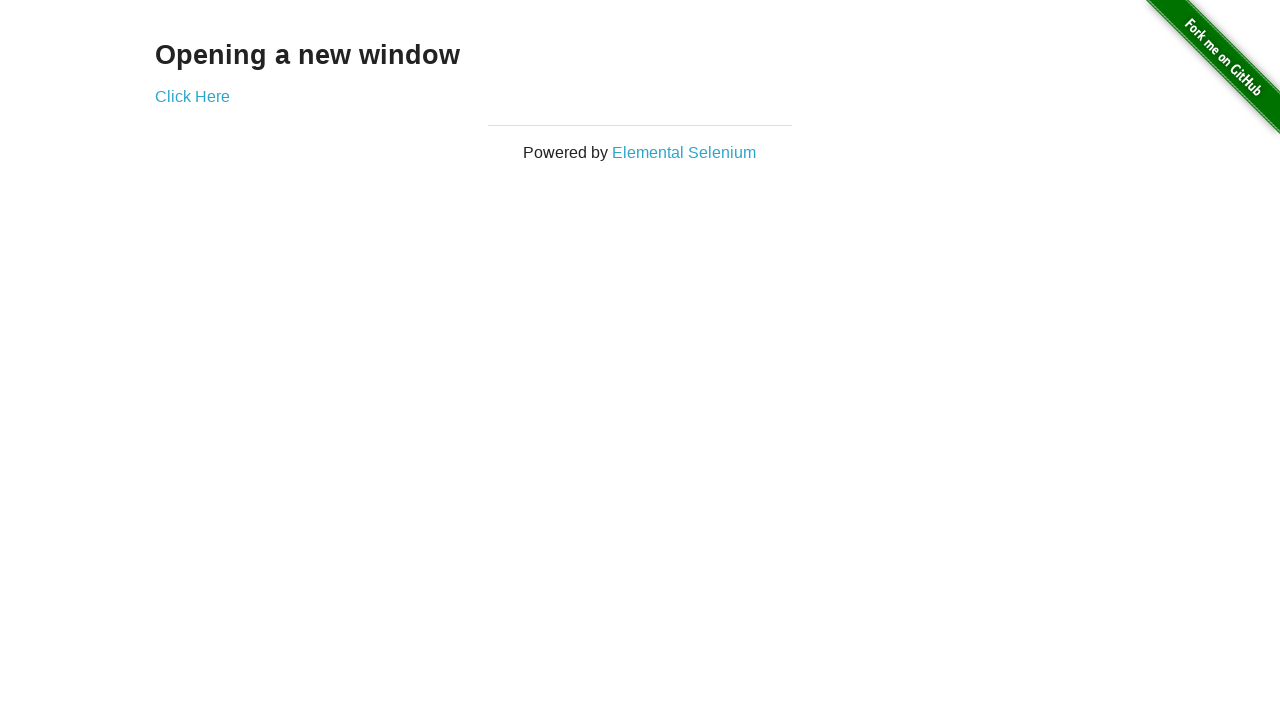

Clicked link to open new window at (192, 96) on .example a
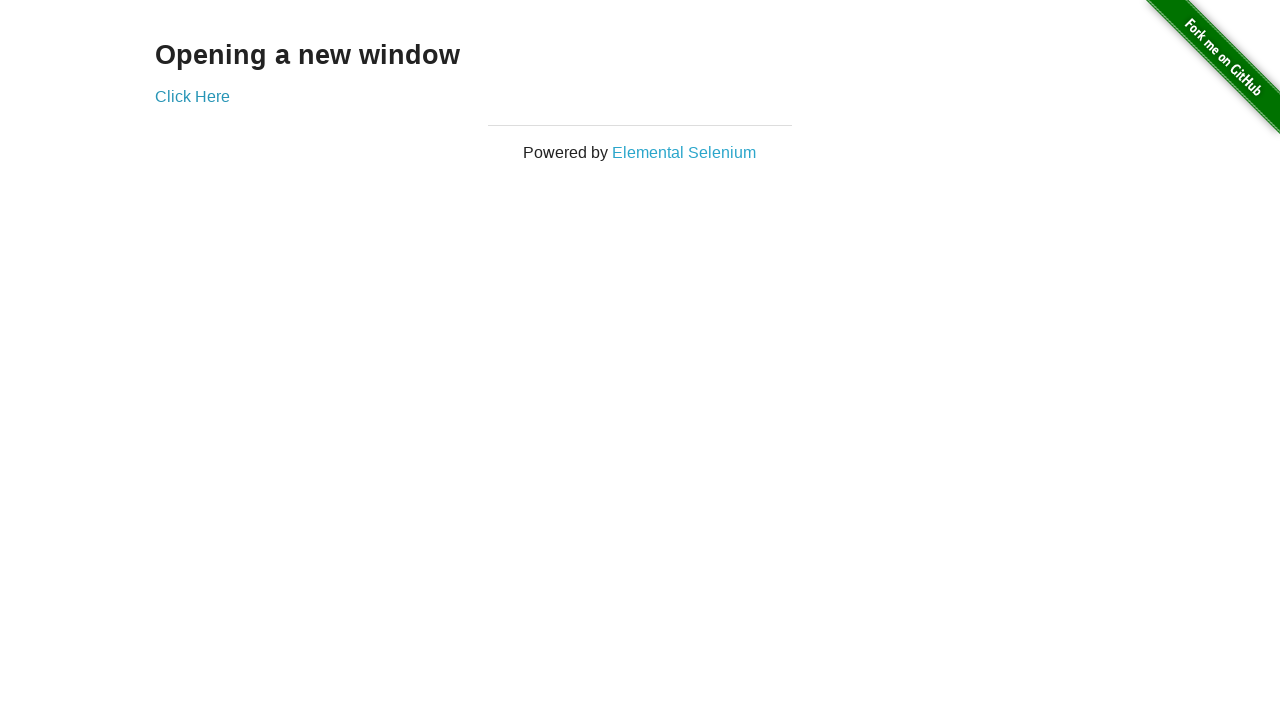

Captured new page from context
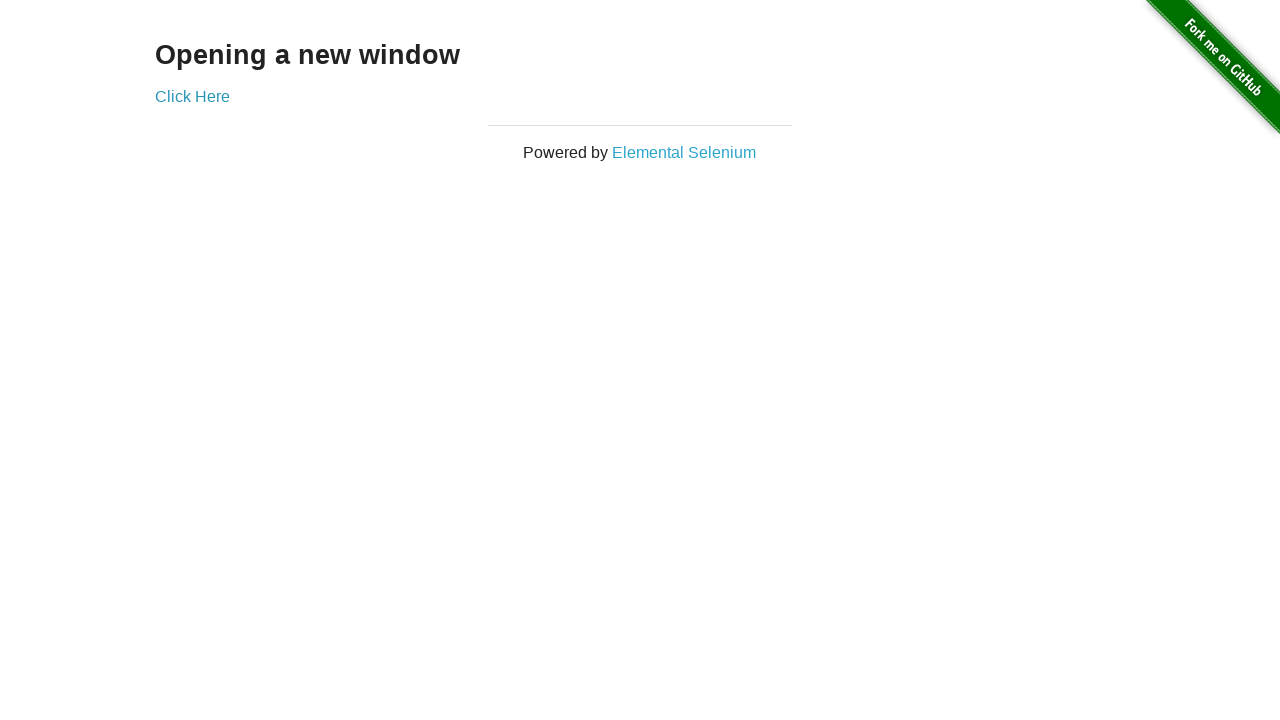

Verified original window title is 'The Internet'
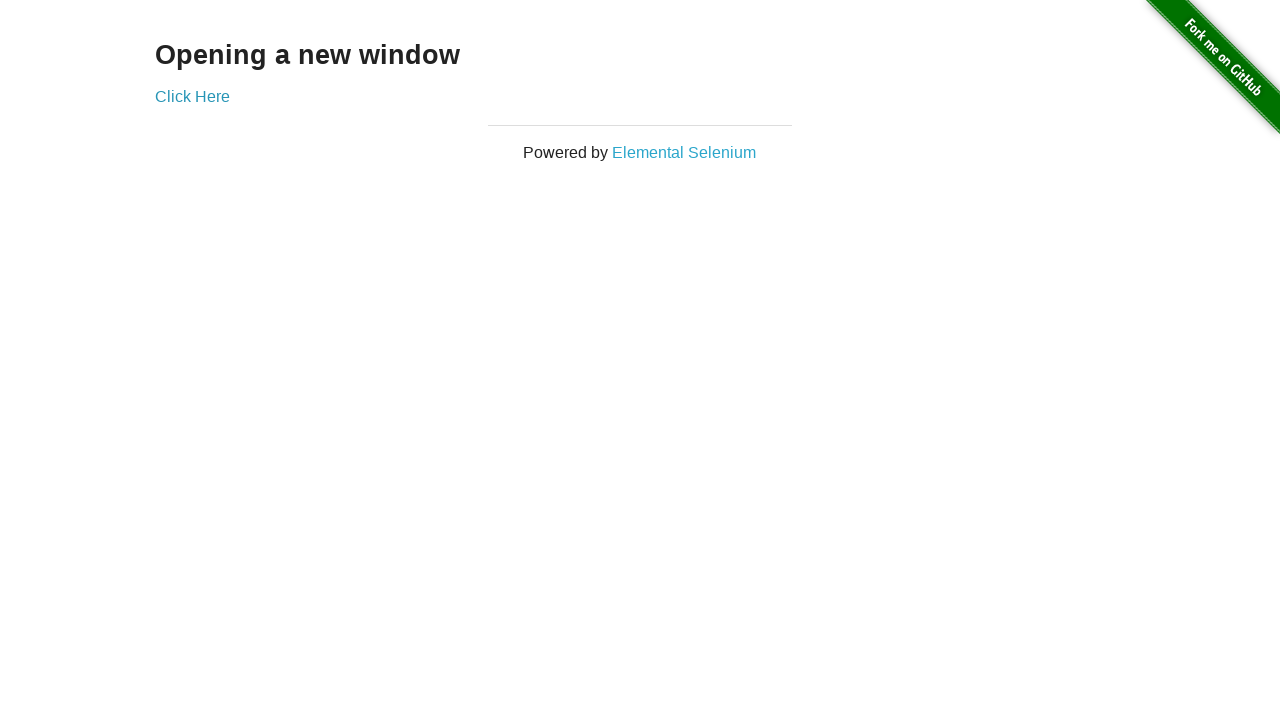

Waited for new page to load
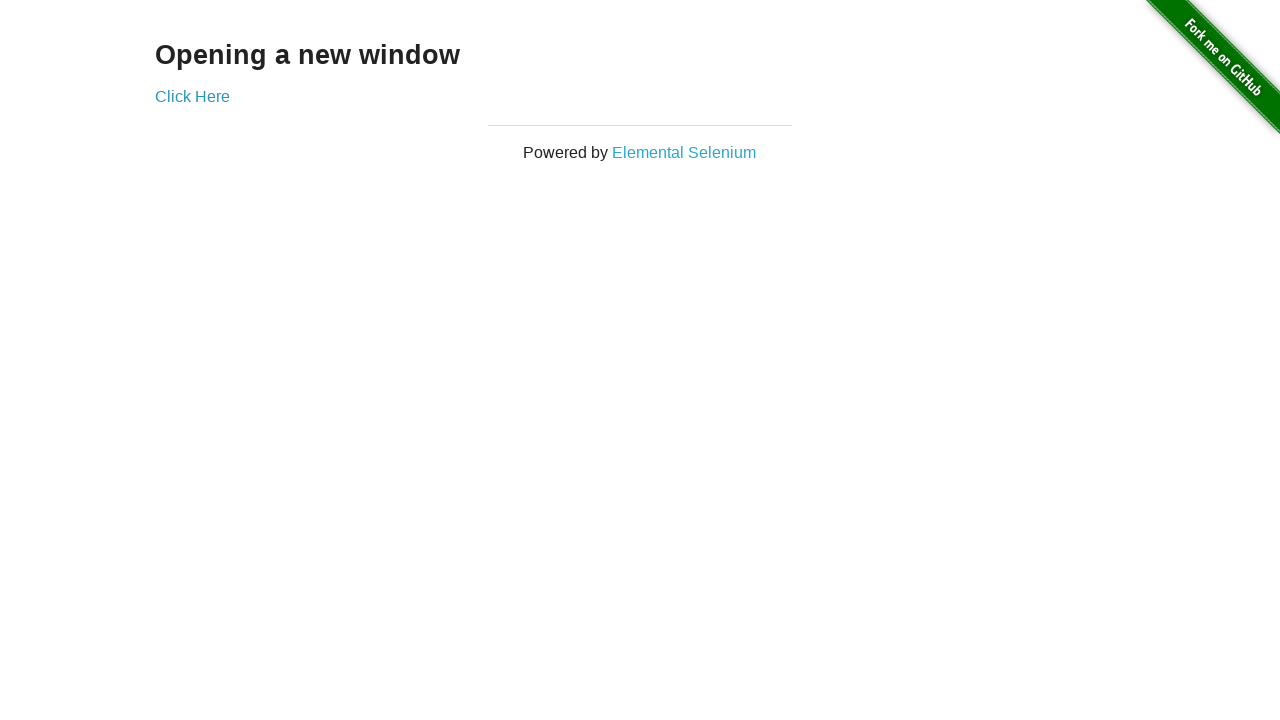

Verified new window title is 'New Window'
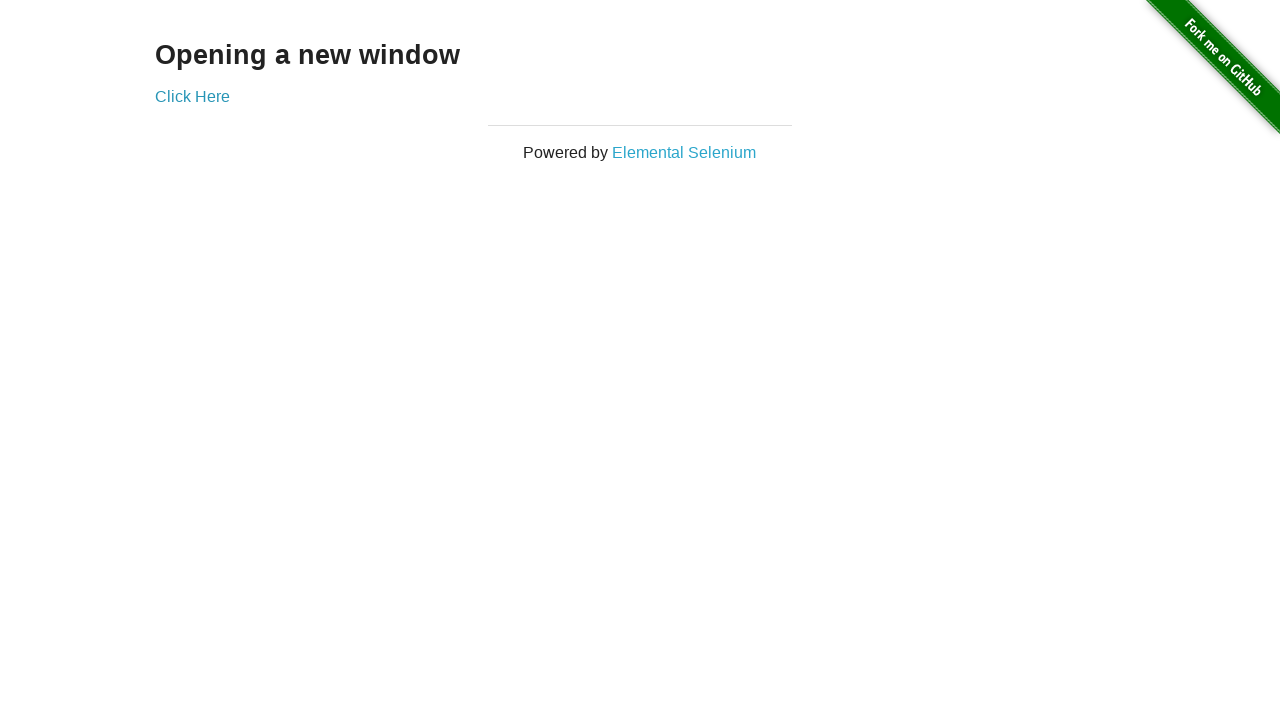

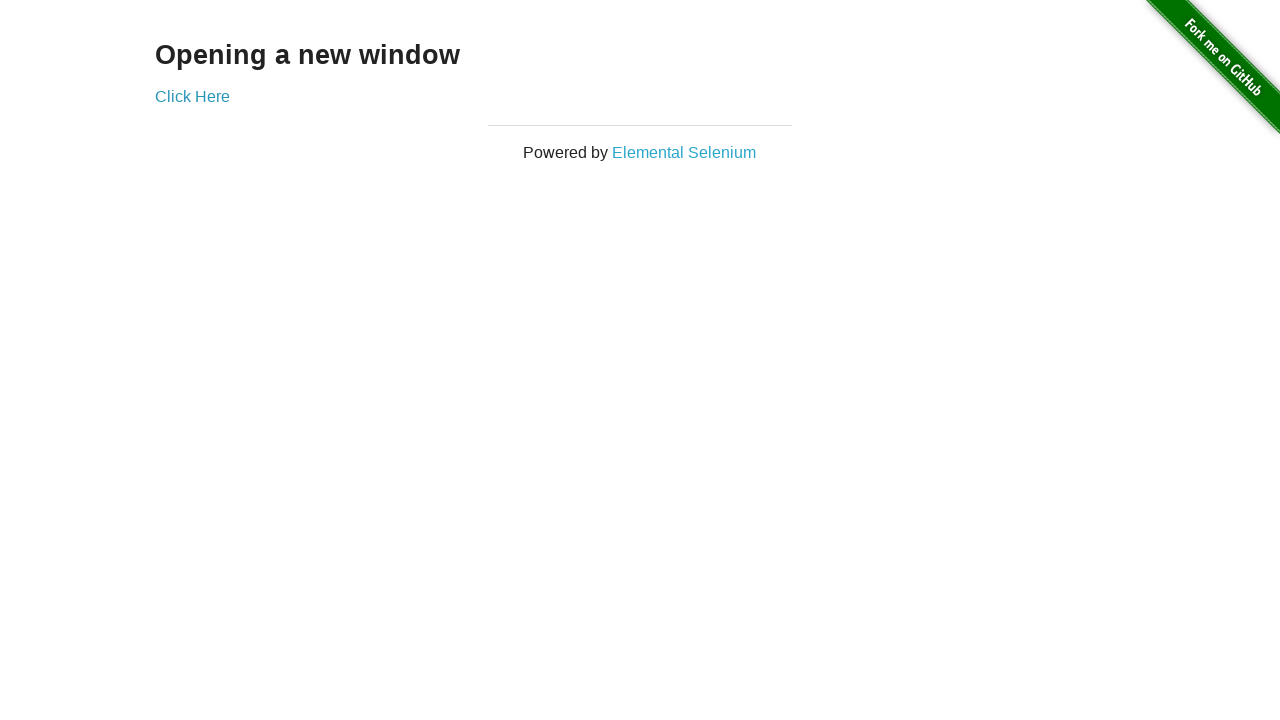